Navigates to Rediff signup page and interacts with the month dropdown list box to verify all options are present and accessible.

Starting URL: https://is.rediff.com/signup/register

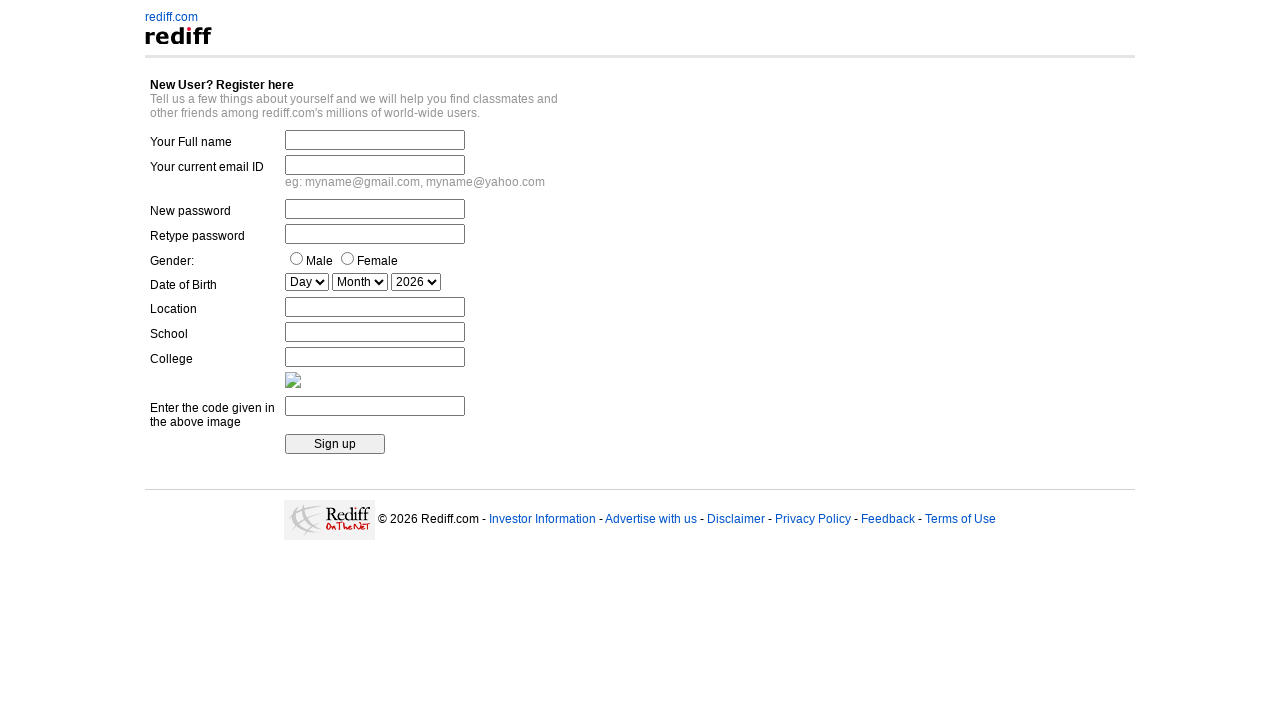

Waited for month dropdown to be visible
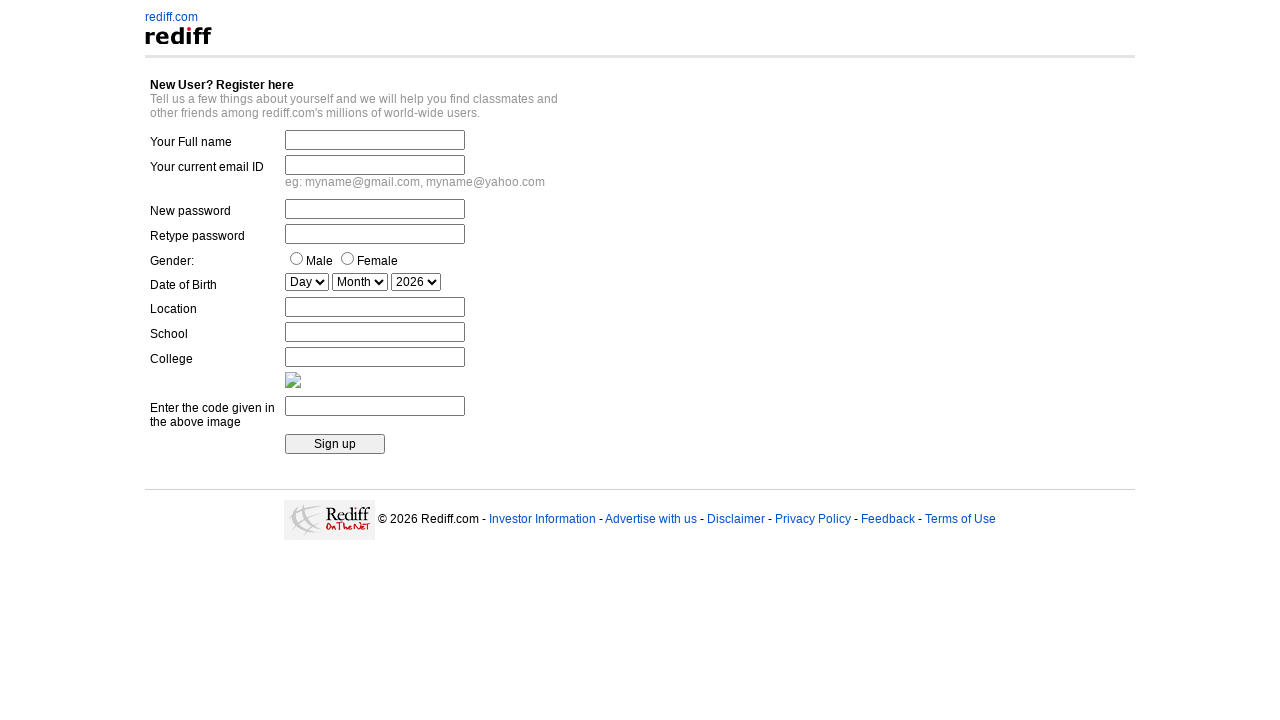

Located the month dropdown element
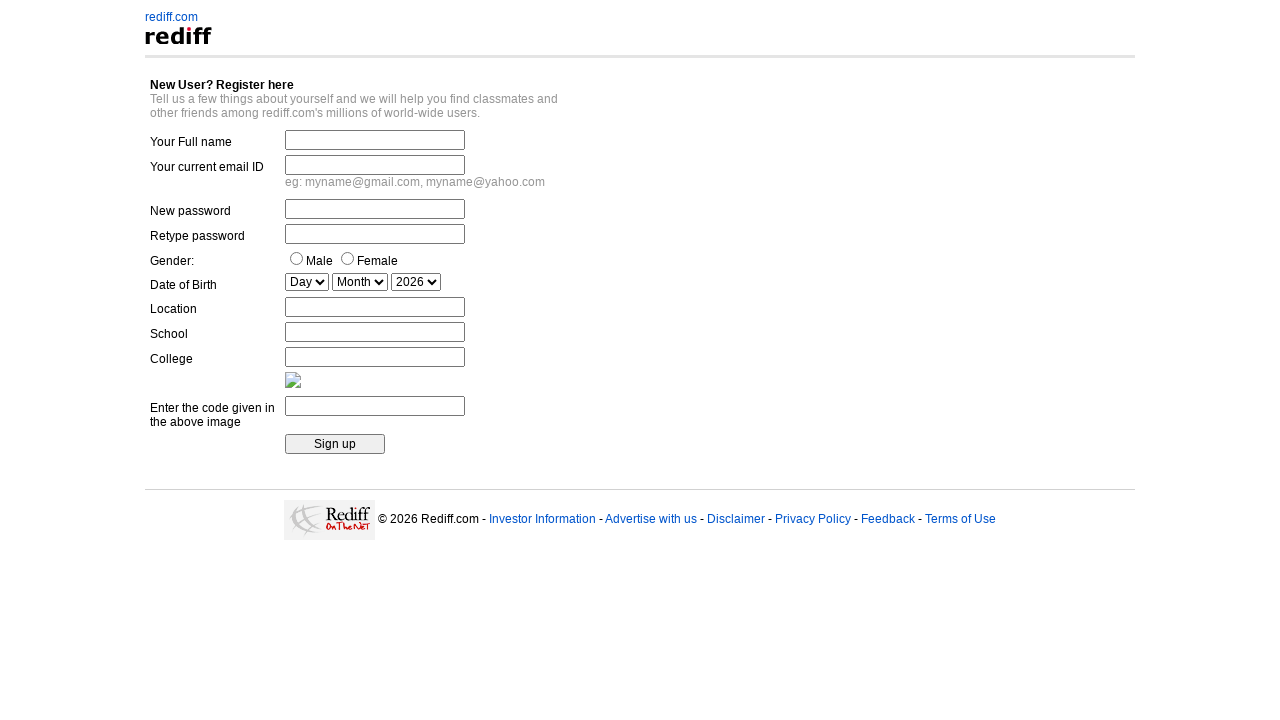

Clicked on the month dropdown to open it at (360, 282) on select[name='date_mon']
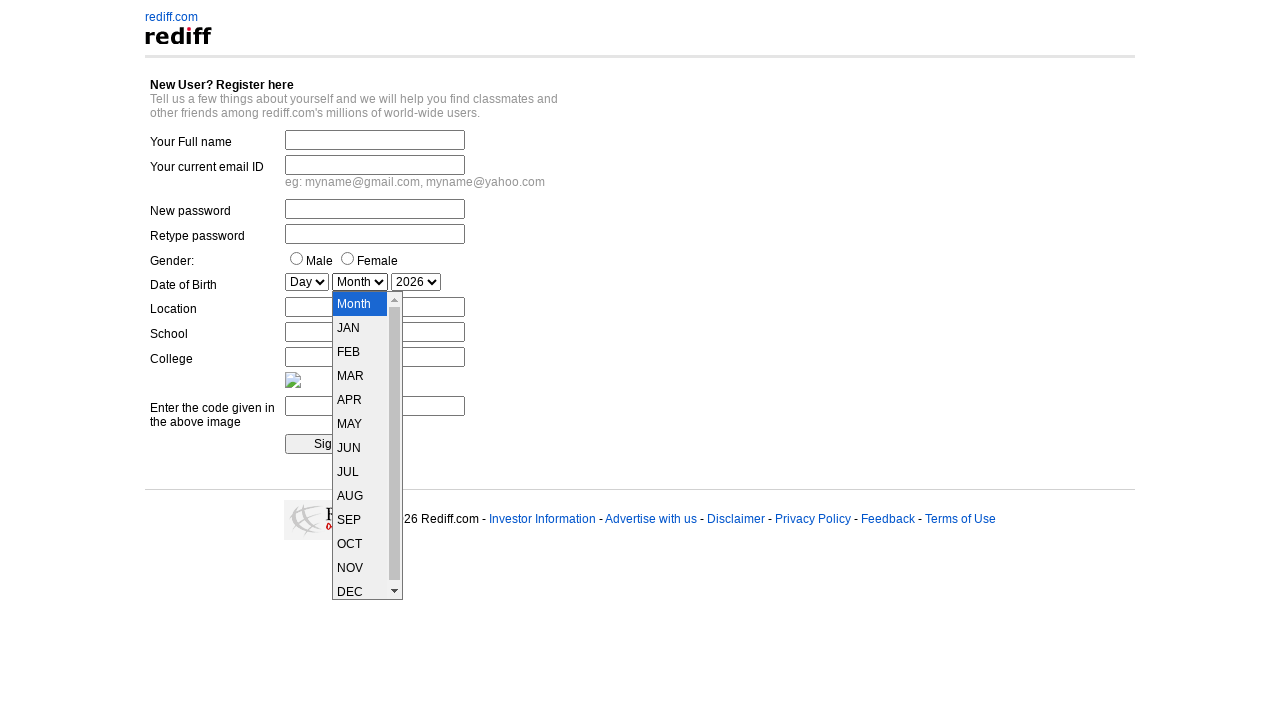

Selected July (index 6) from month dropdown on select[name='date_mon']
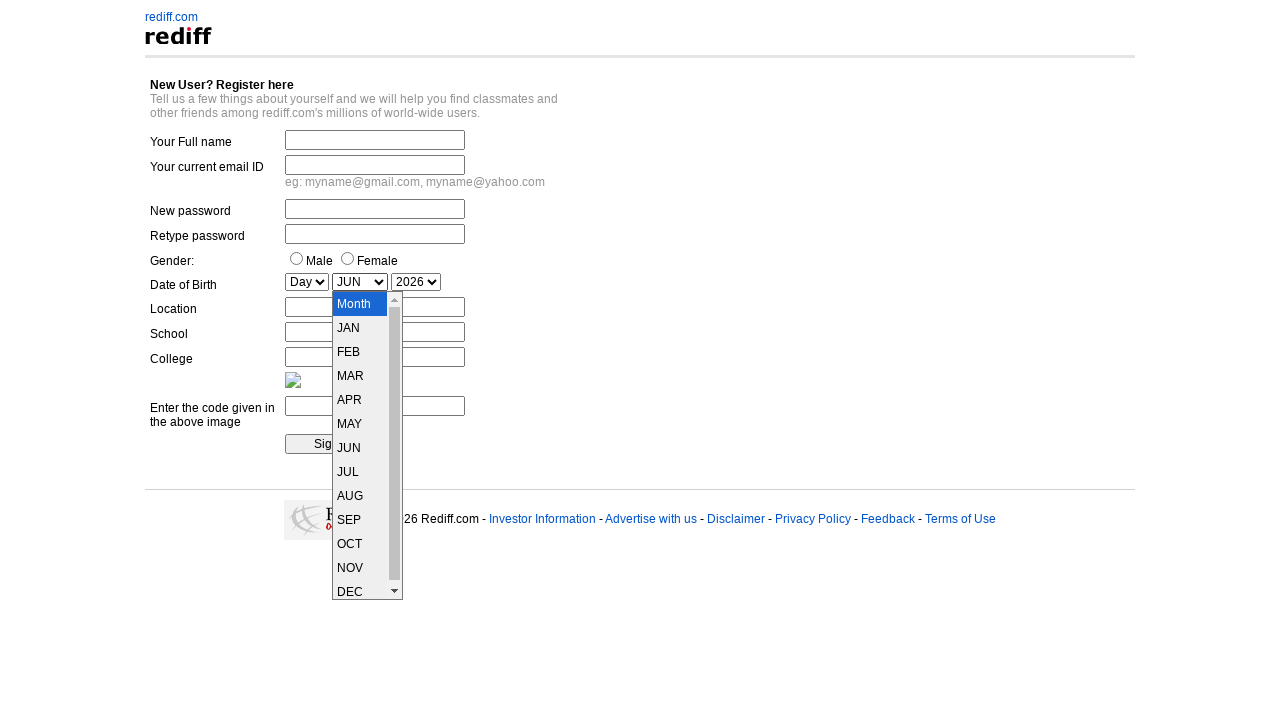

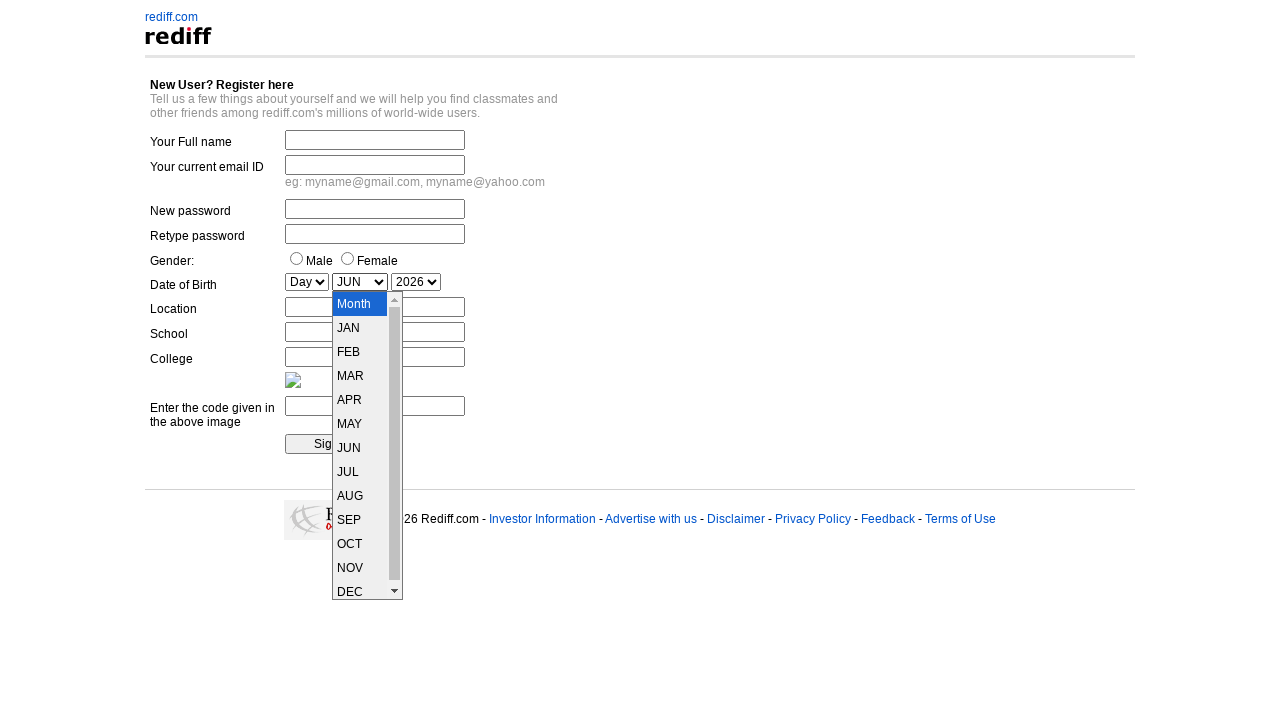